Tests e-commerce shopping flow by searching for products containing "ca", adding Cashews to cart, and proceeding through checkout to place an order.

Starting URL: https://rahulshettyacademy.com/seleniumPractise/#/

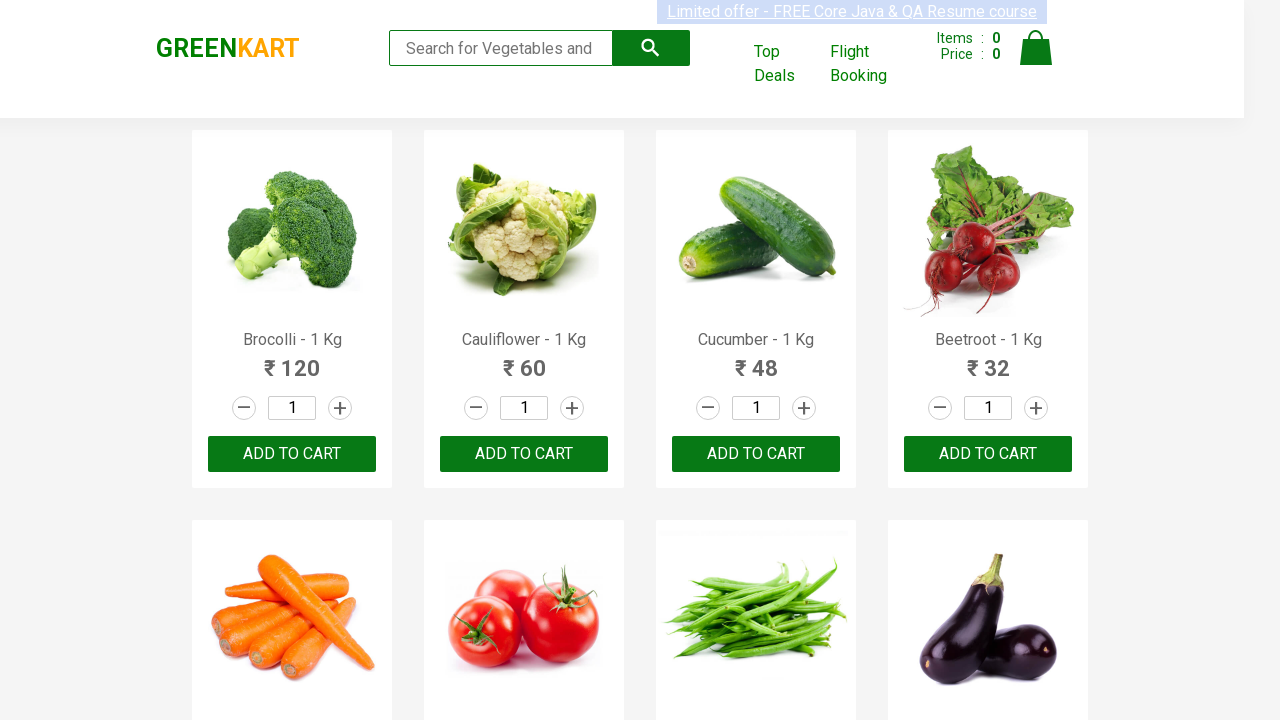

Filled search field with 'ca' on .search-keyword
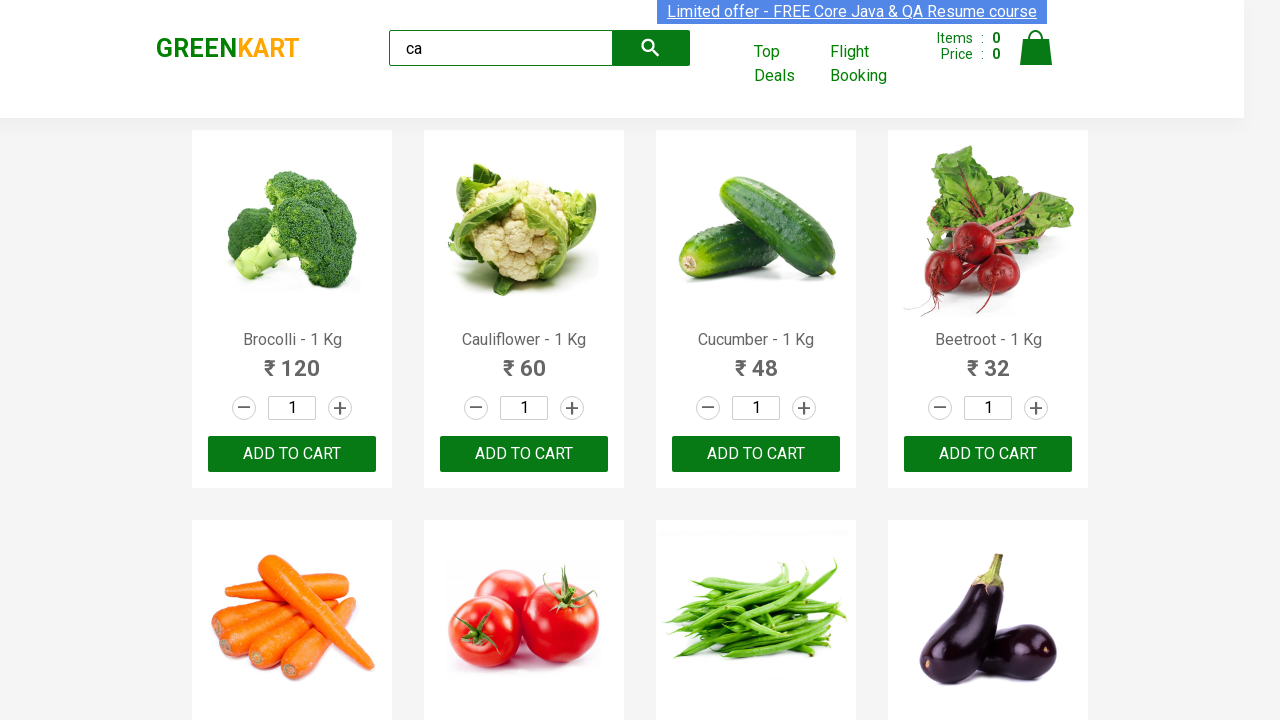

Waited 3 seconds for products to load
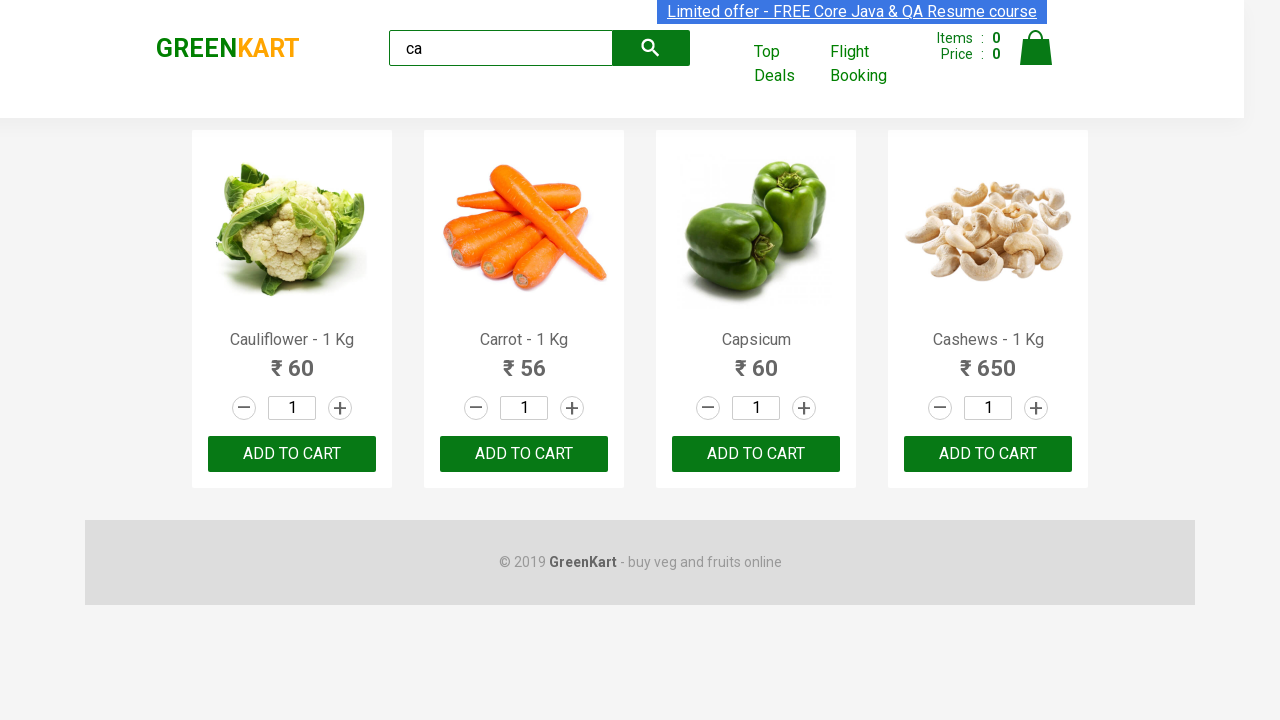

Located all product elements
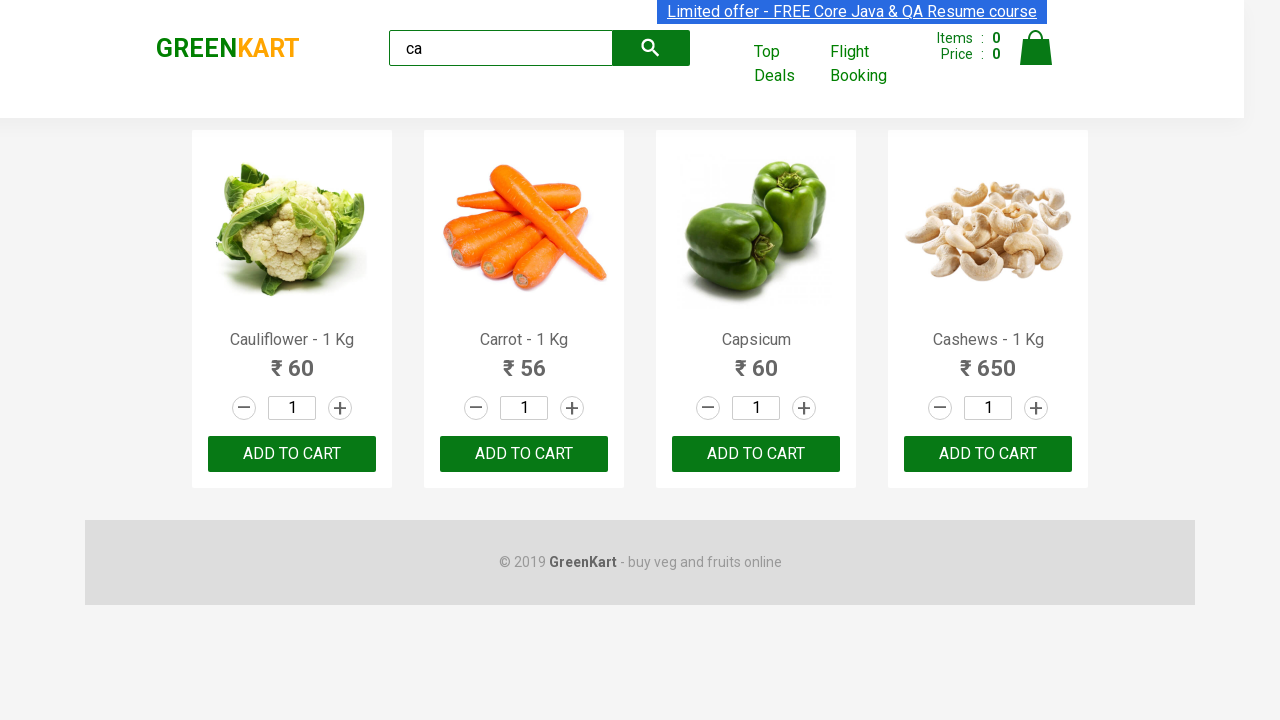

Retrieved product name: Cauliflower - 1 Kg
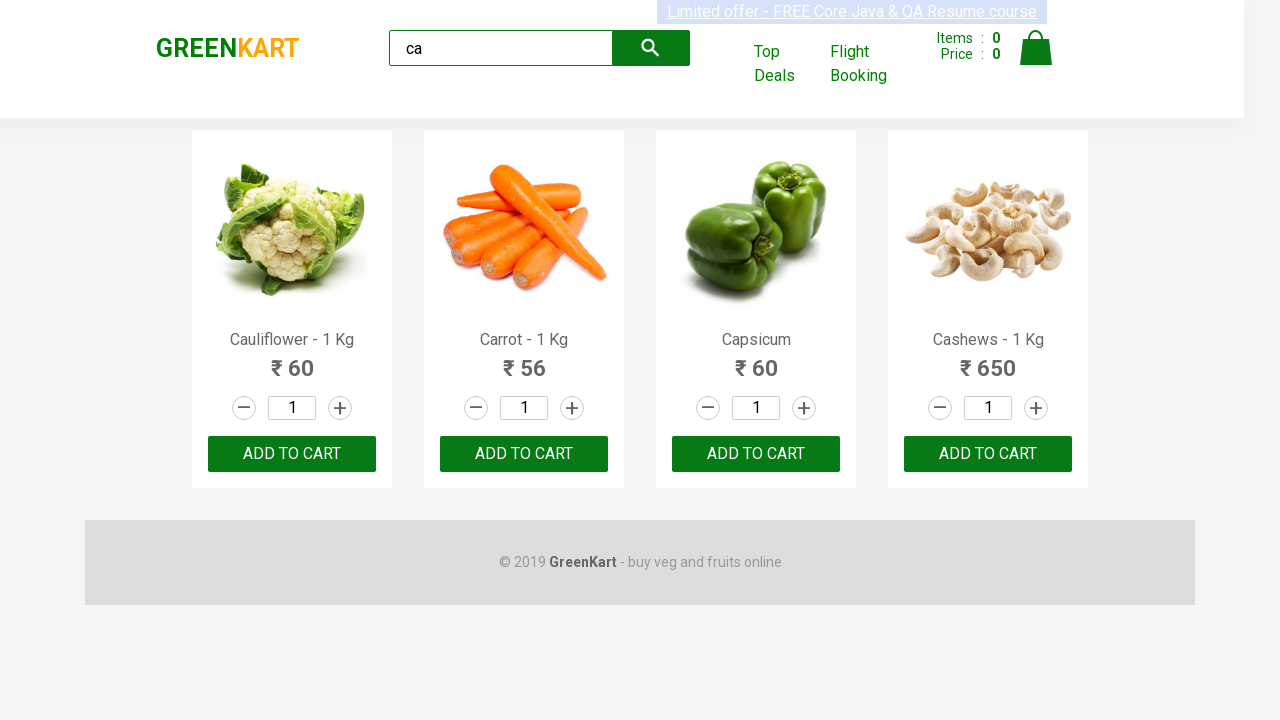

Retrieved product name: Carrot - 1 Kg
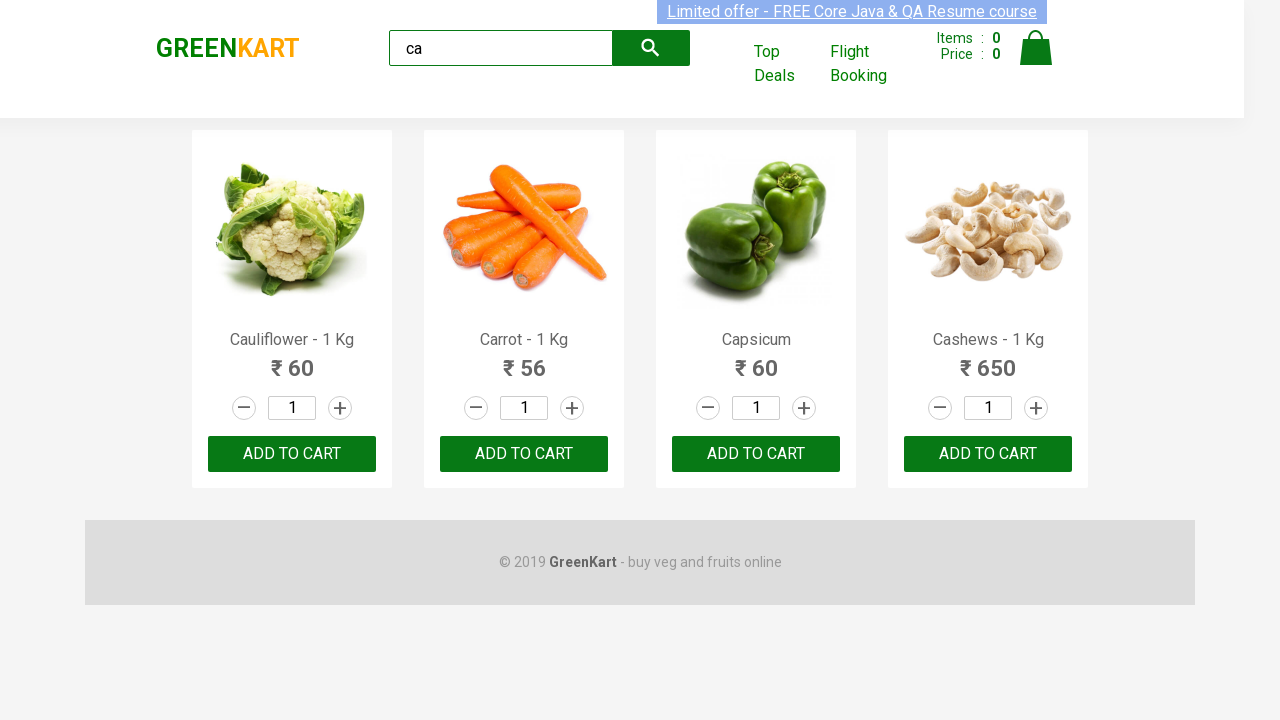

Retrieved product name: Capsicum
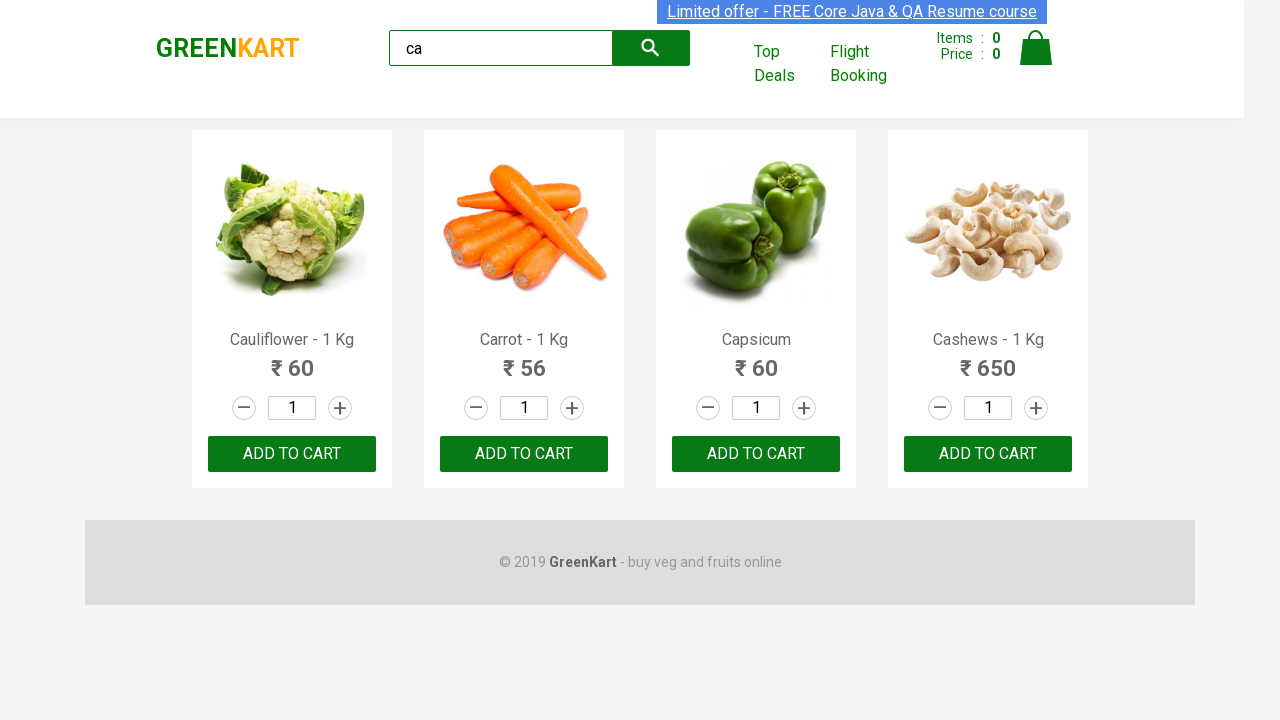

Retrieved product name: Cashews - 1 Kg
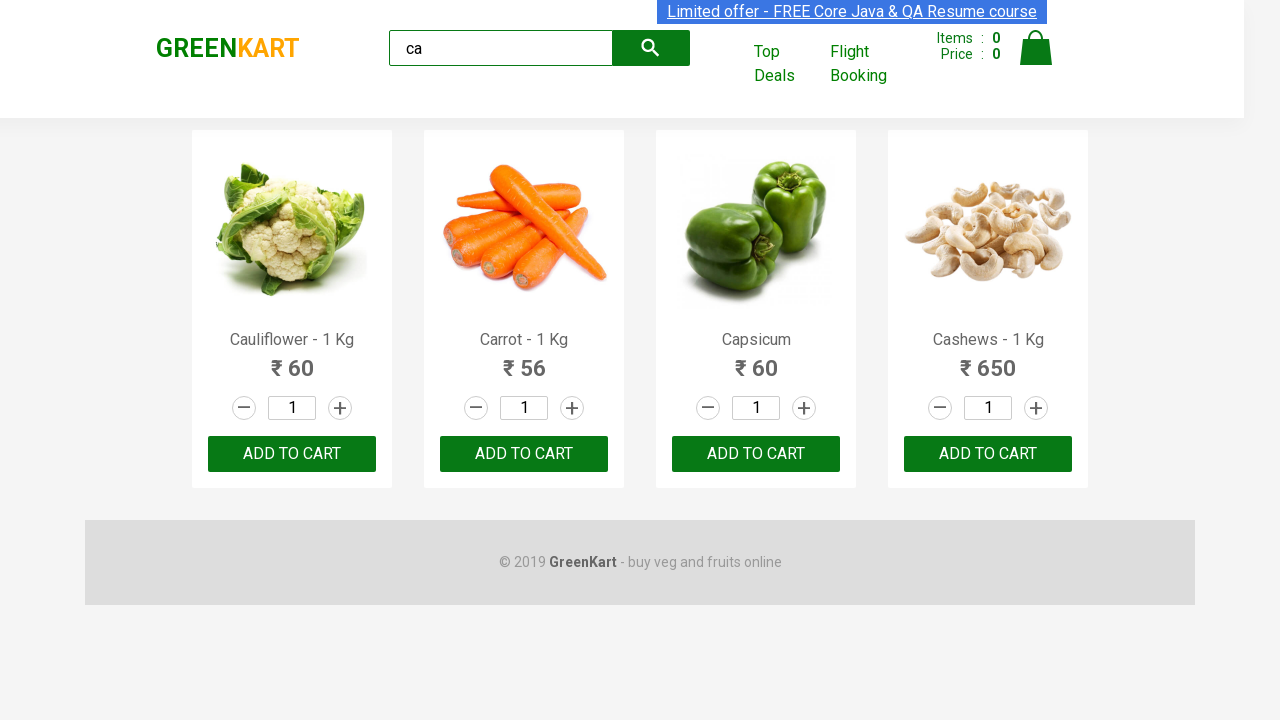

Clicked Add button for Cashews product at (988, 454) on .products .product >> nth=3 >> button
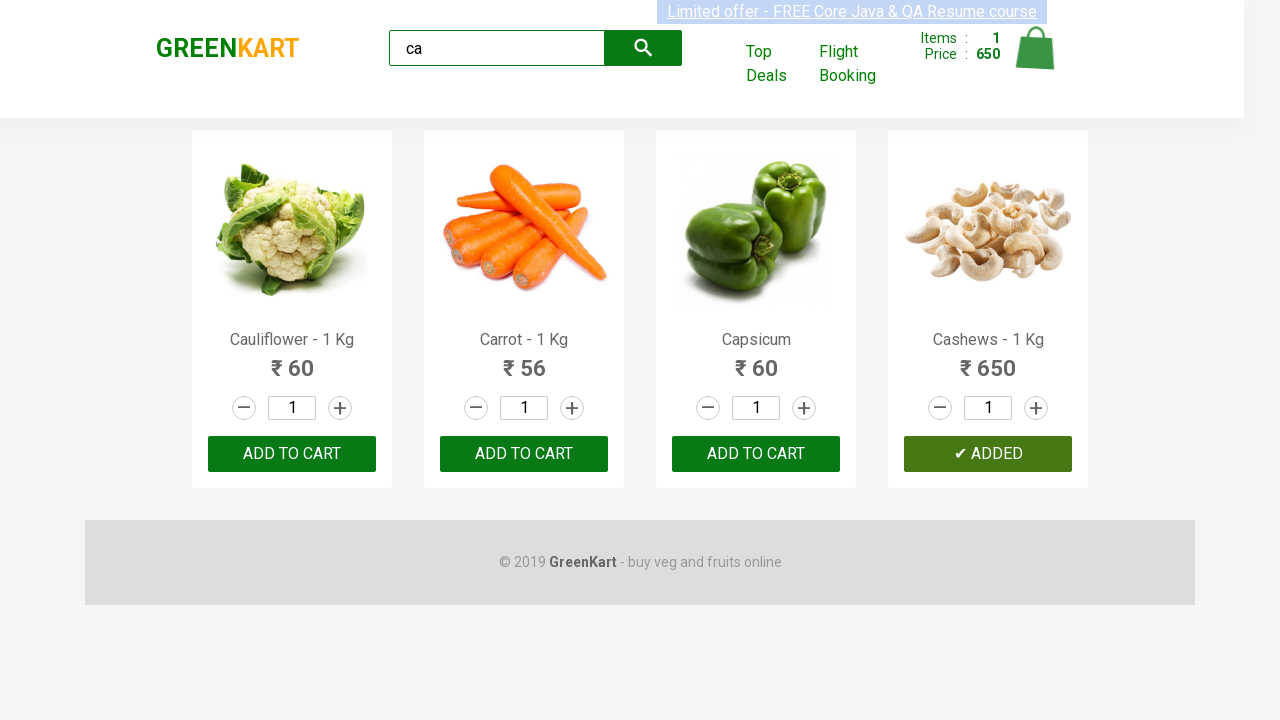

Clicked cart icon to view cart at (1036, 48) on .cart-icon > img
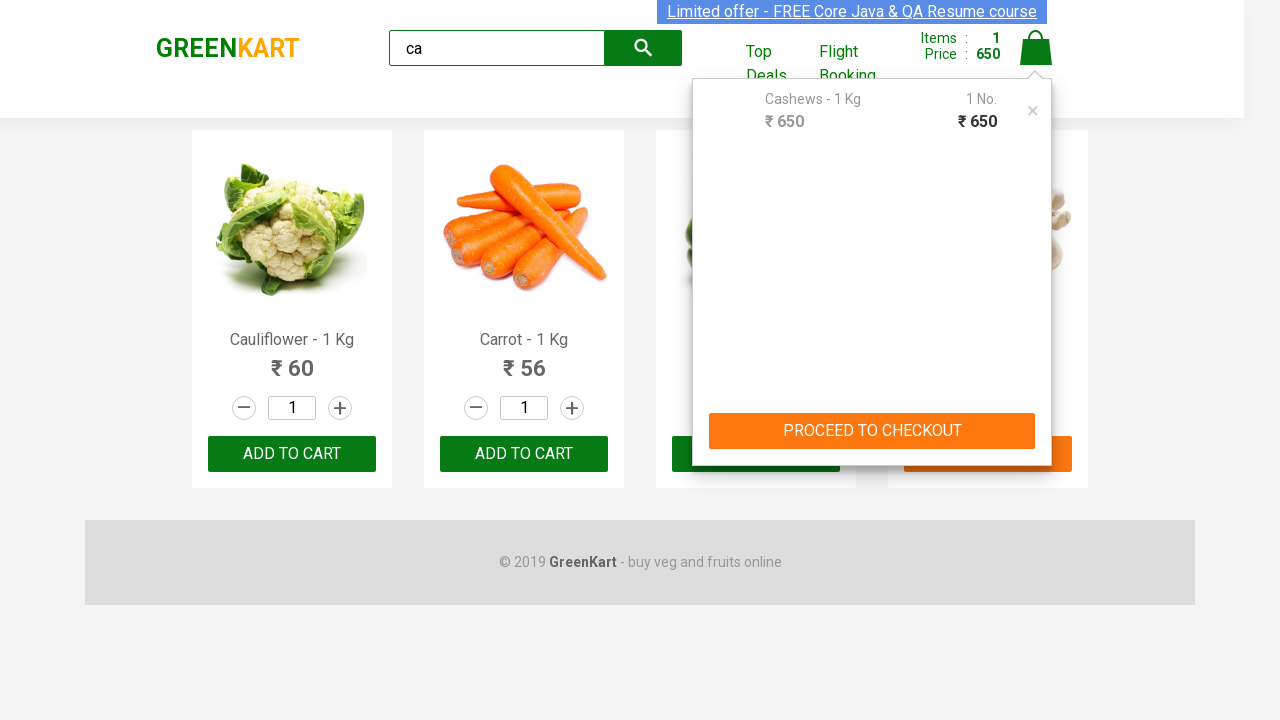

Clicked PROCEED TO CHECKOUT button at (872, 431) on text=PROCEED TO CHECKOUT
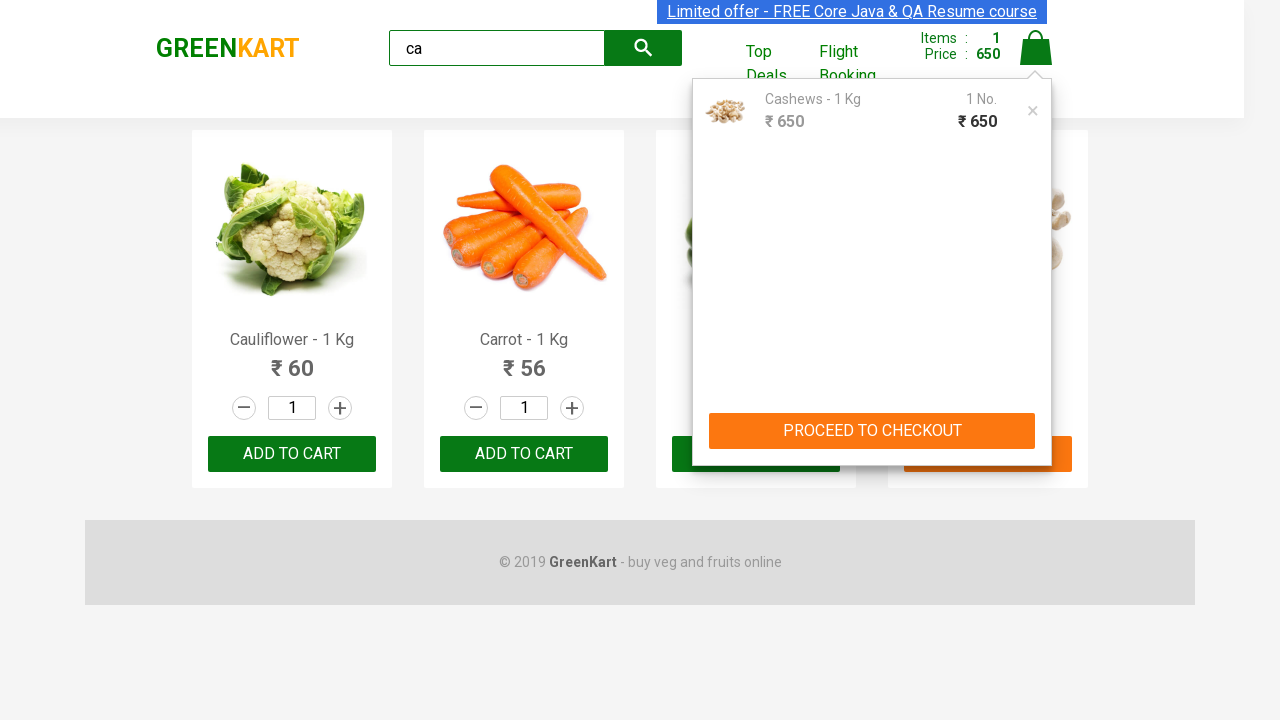

Clicked Place Order button to complete purchase at (1036, 420) on text=Place Order
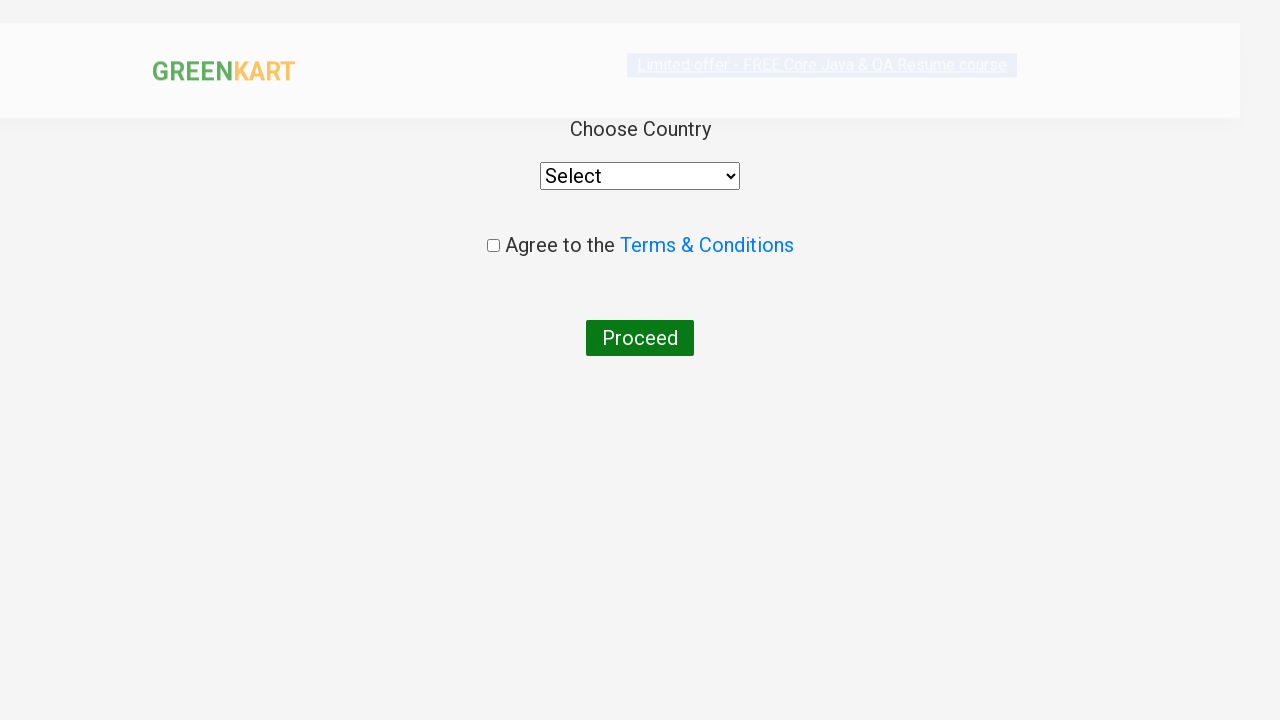

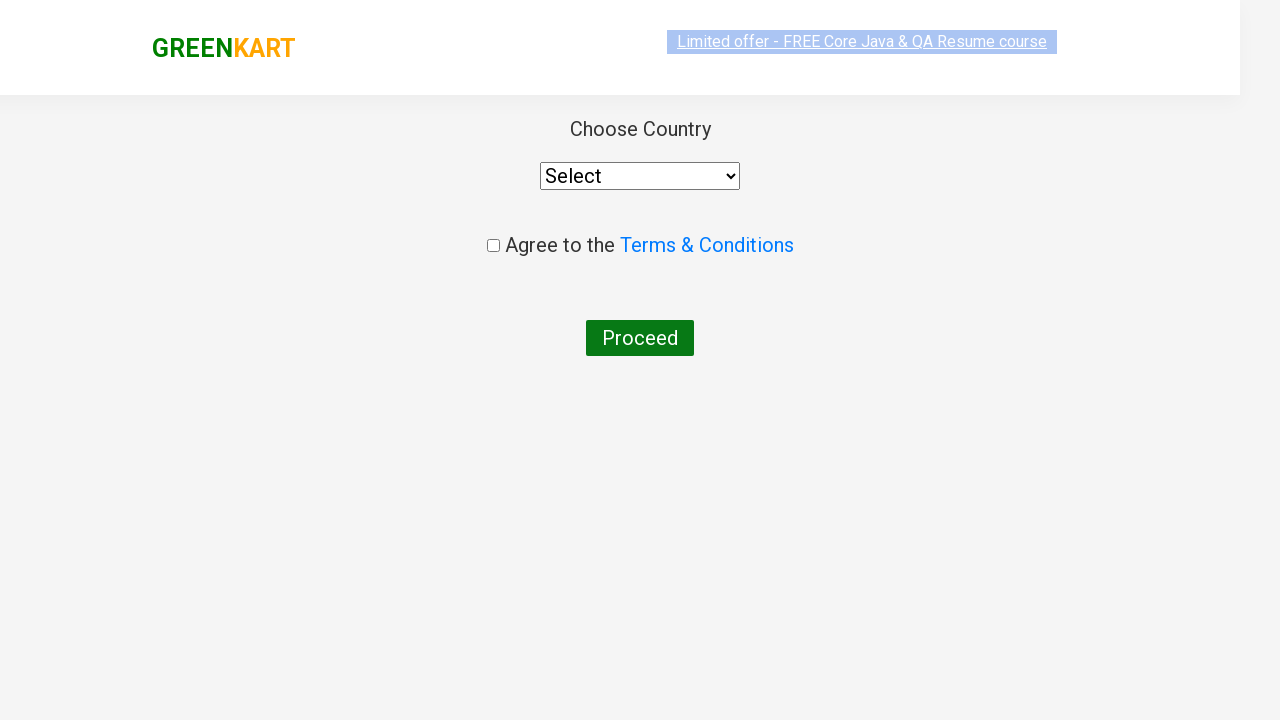